Tests Google Cloud Calculator by navigating to the calculator page, clicking on an add/estimate button, and selecting the Compute Engine product option.

Starting URL: https://cloud.google.com/products/calculator

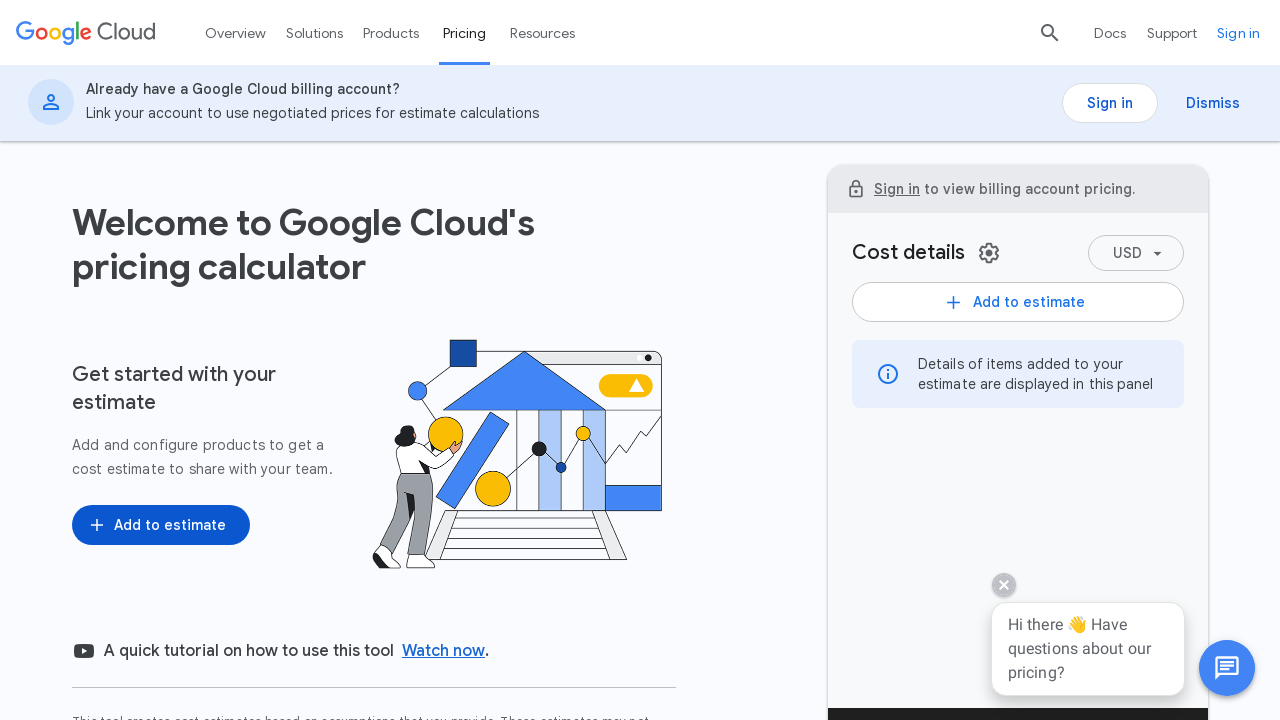

Navigated to Google Cloud Calculator page
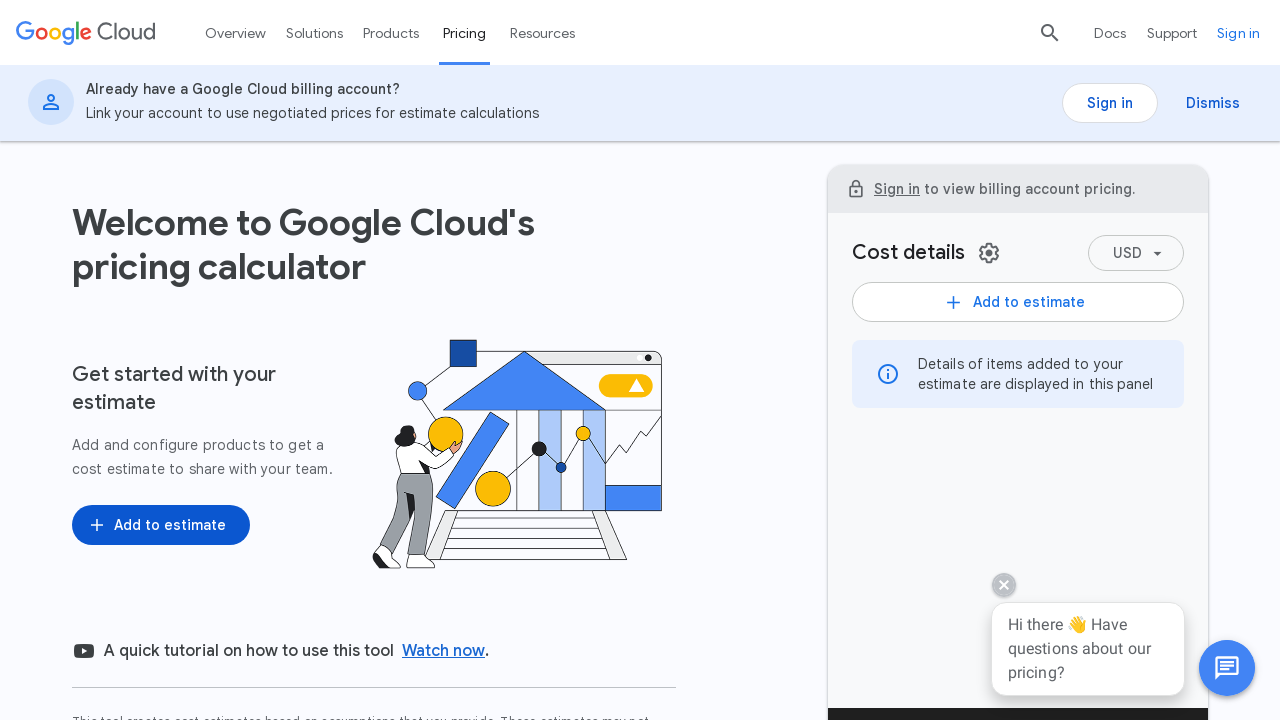

Clicked on add/estimate button at (170, 525) on .UywwFc-vQzf8d
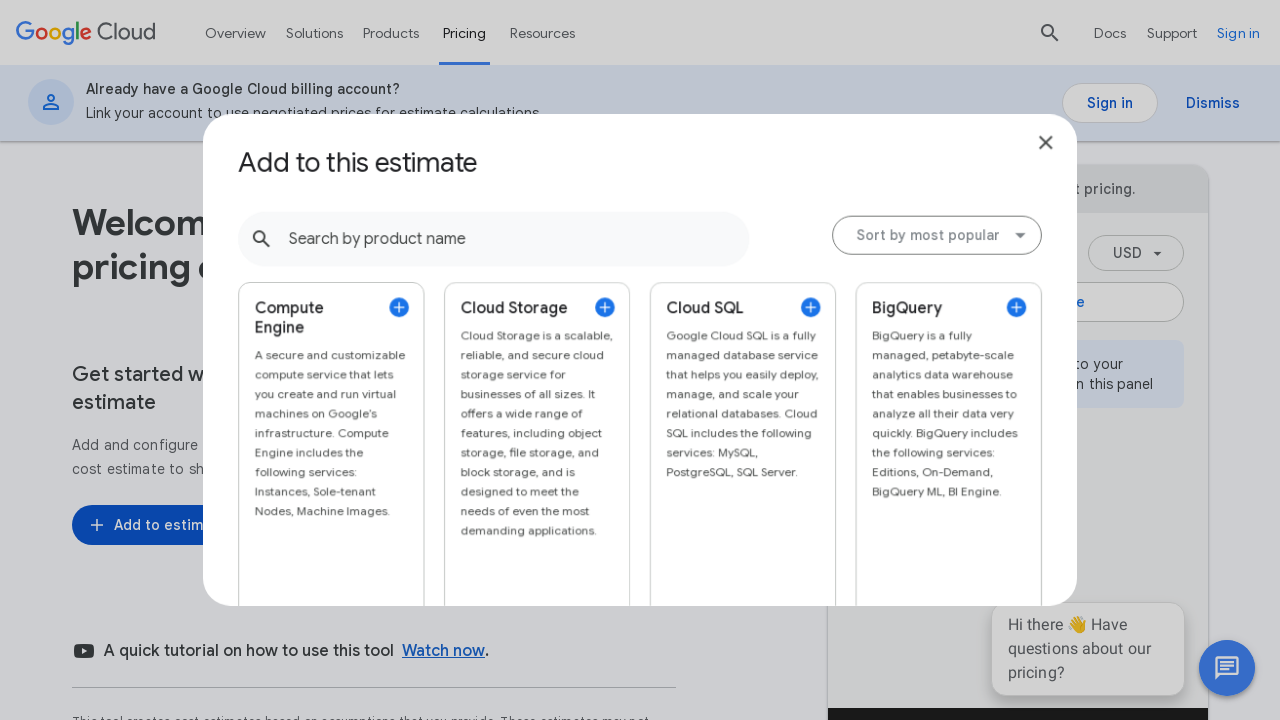

Selected Compute Engine product option at (308, 317) on xpath=//h2[text()='Compute Engine'][contains(@class,'honxjf')]
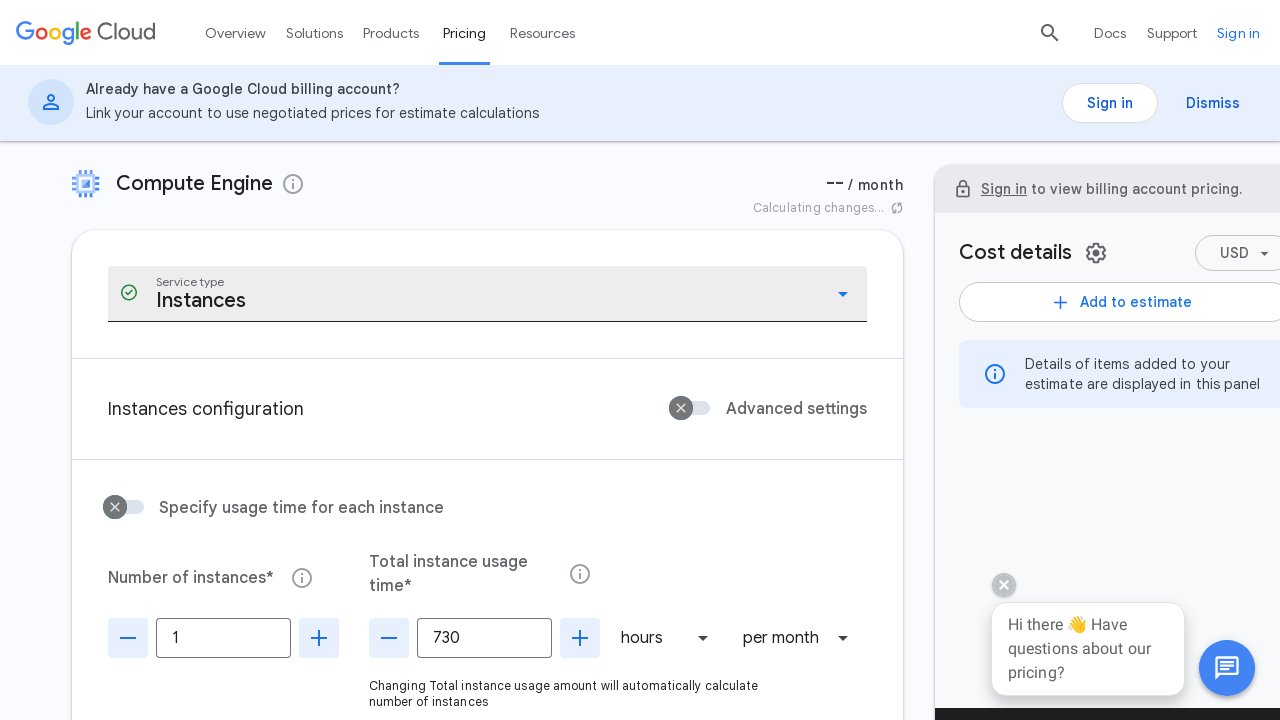

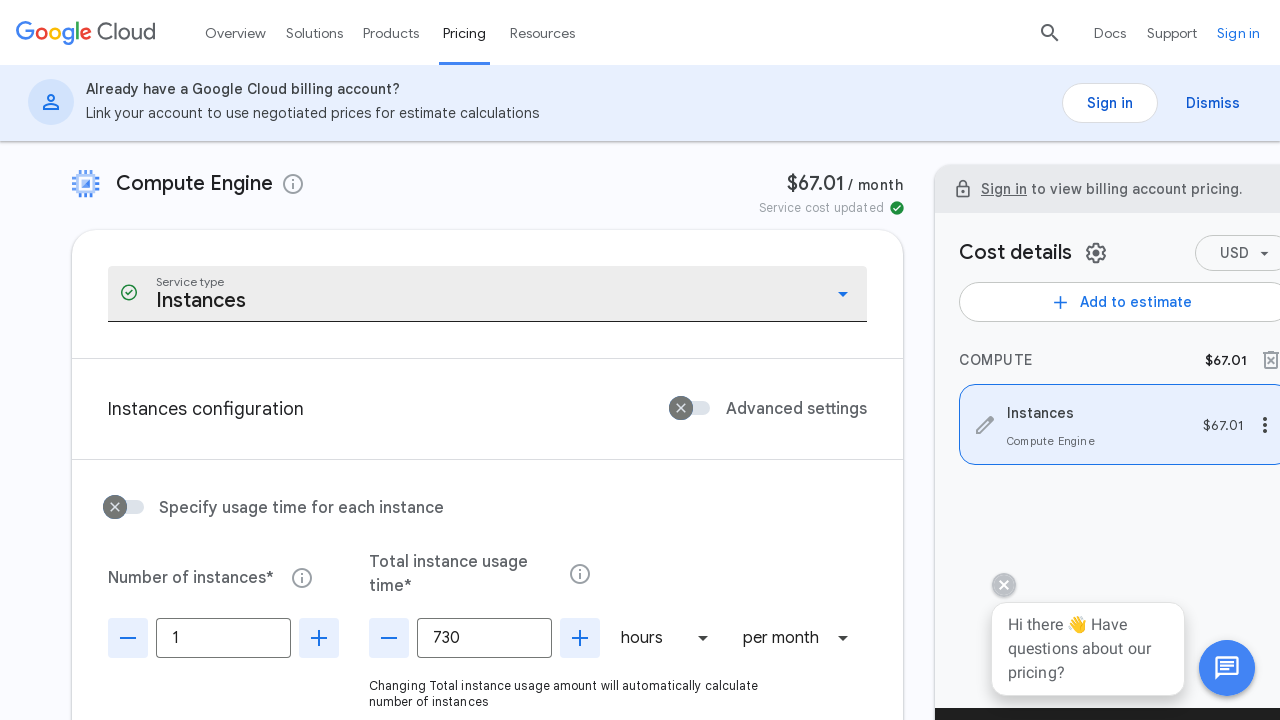